Navigates to a page with a large table and locates a specific element by ID to verify element highlighting functionality

Starting URL: http://the-internet.herokuapp.com/large

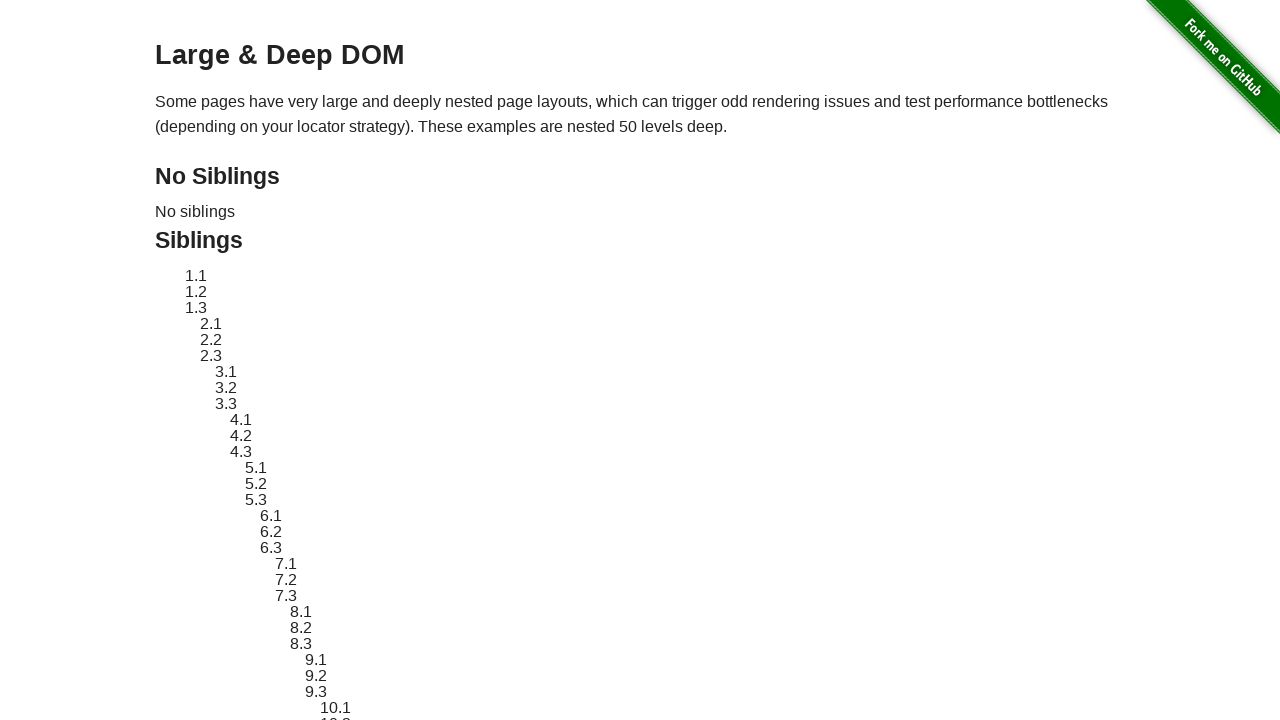

Waited for target element #sibling-2.3 to be available
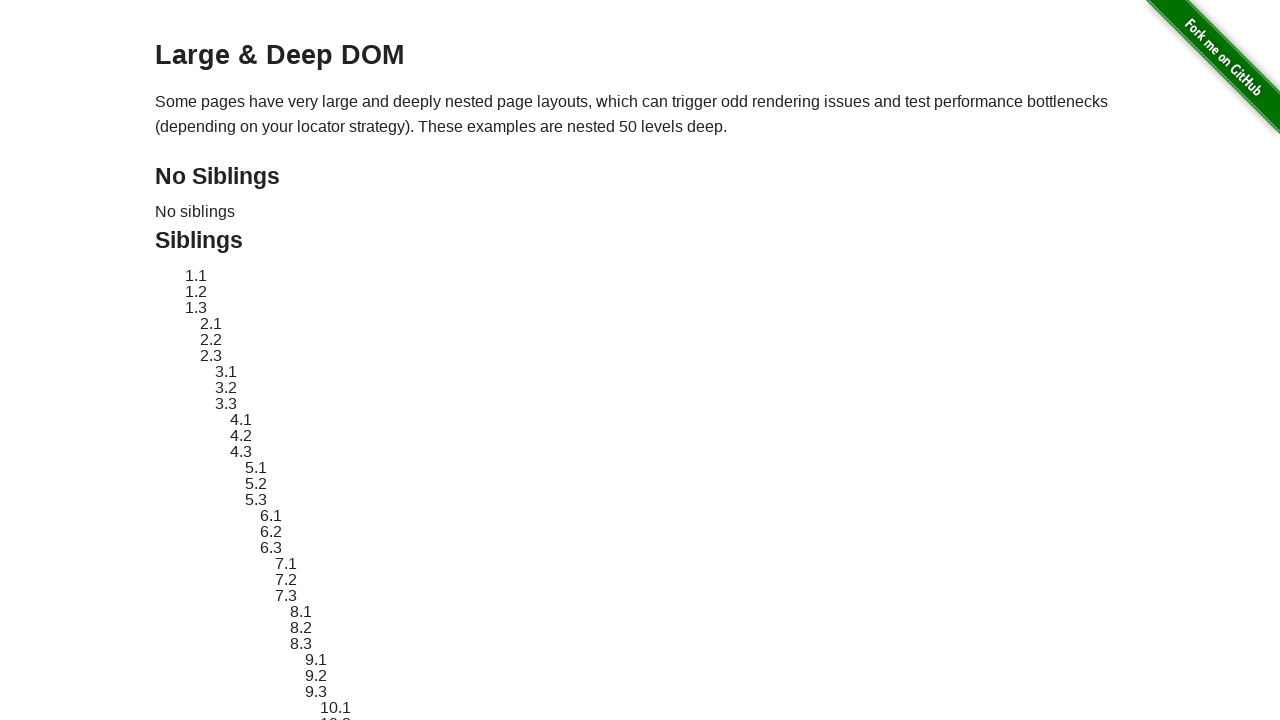

Located target element #sibling-2.3
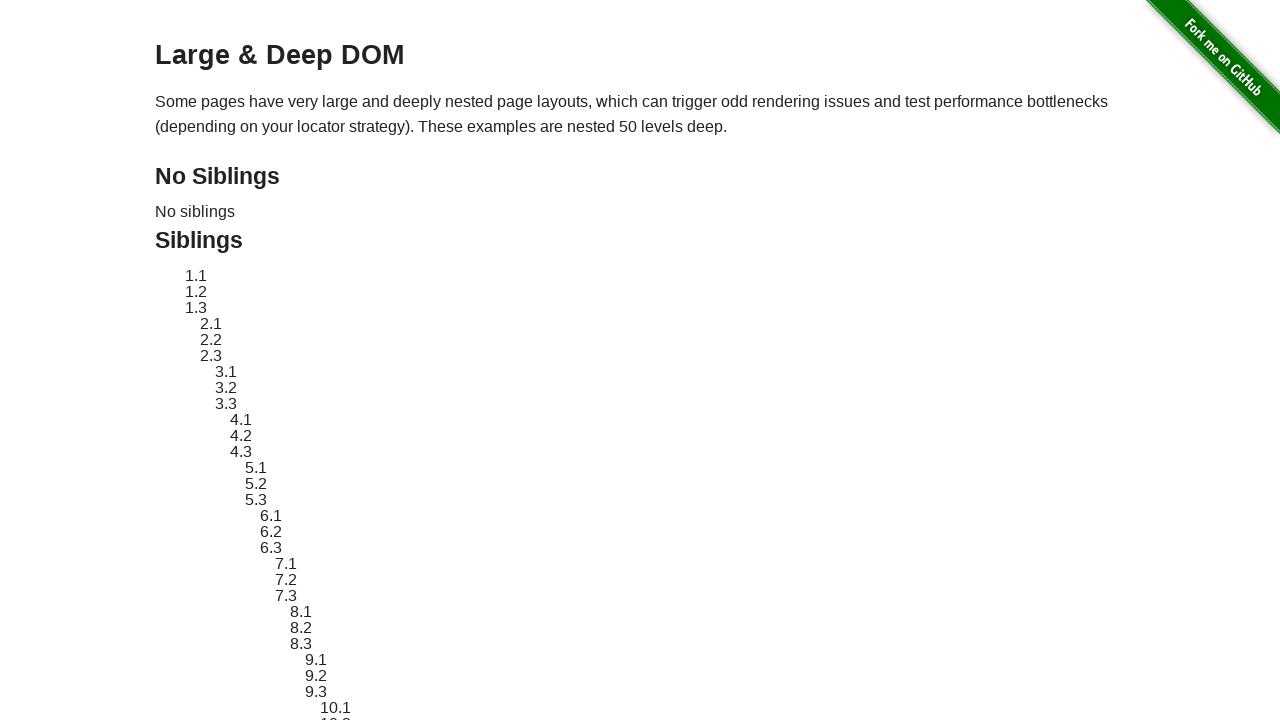

Applied red dashed border highlight style to target element
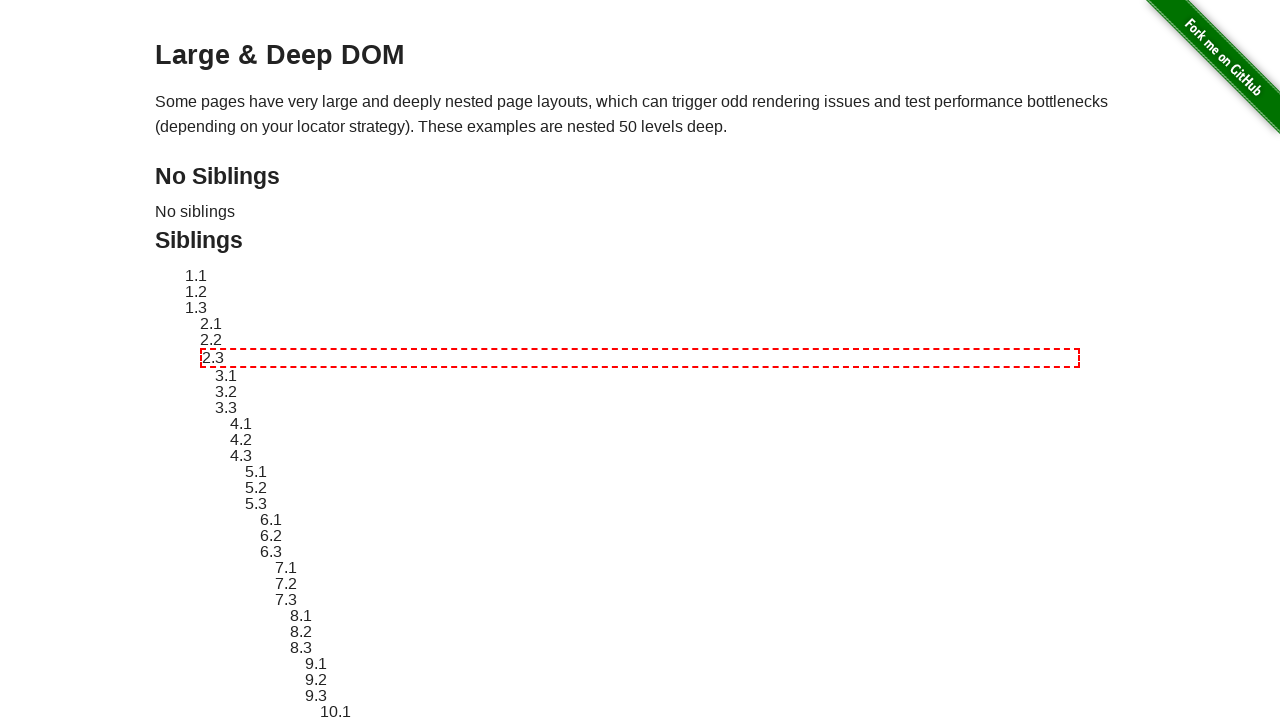

Waited 2 seconds to observe the highlight effect
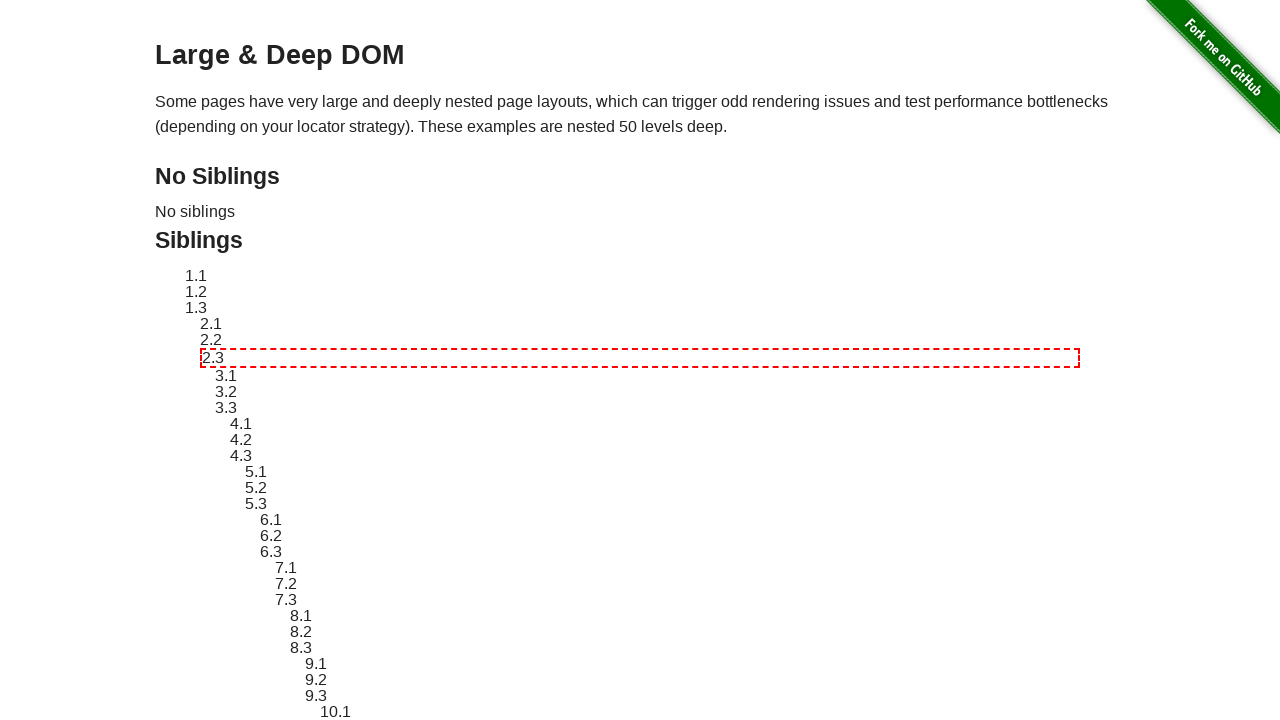

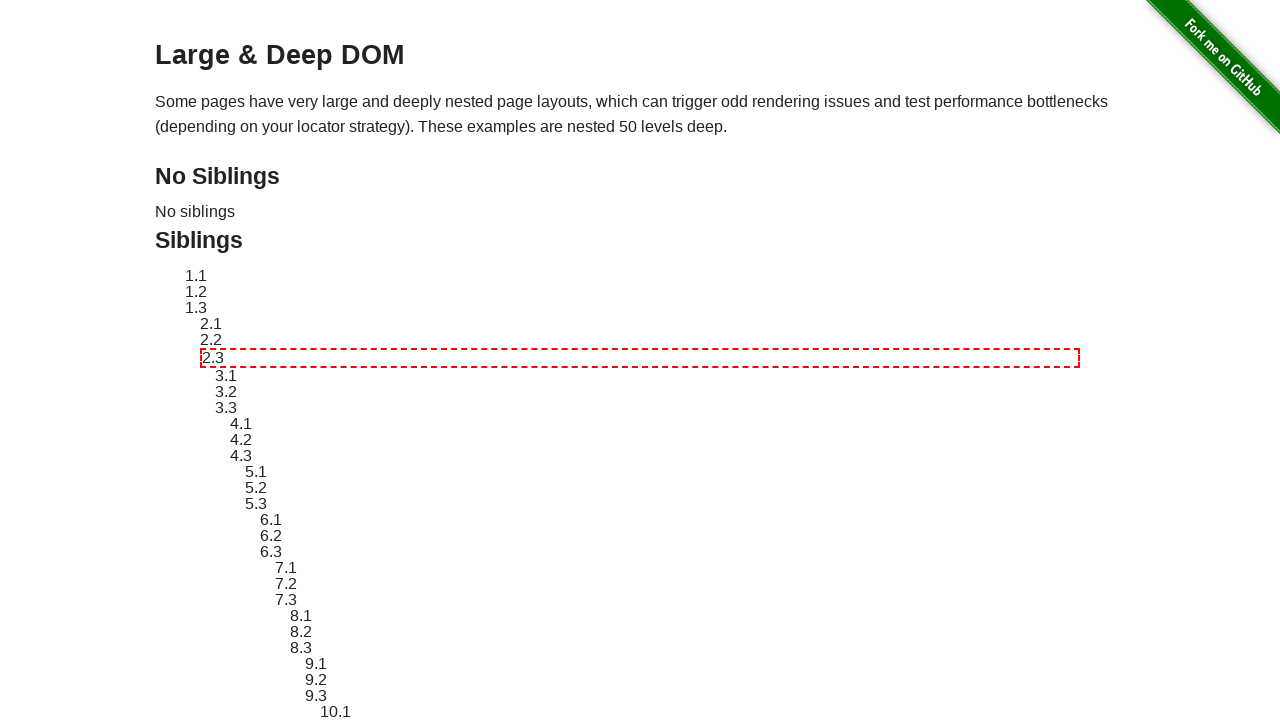